Tests a registration form by filling in personal information fields (first name, last name, email, phone, address) and submitting the form to verify successful registration.

Starting URL: http://suninjuly.github.io/registration1.html

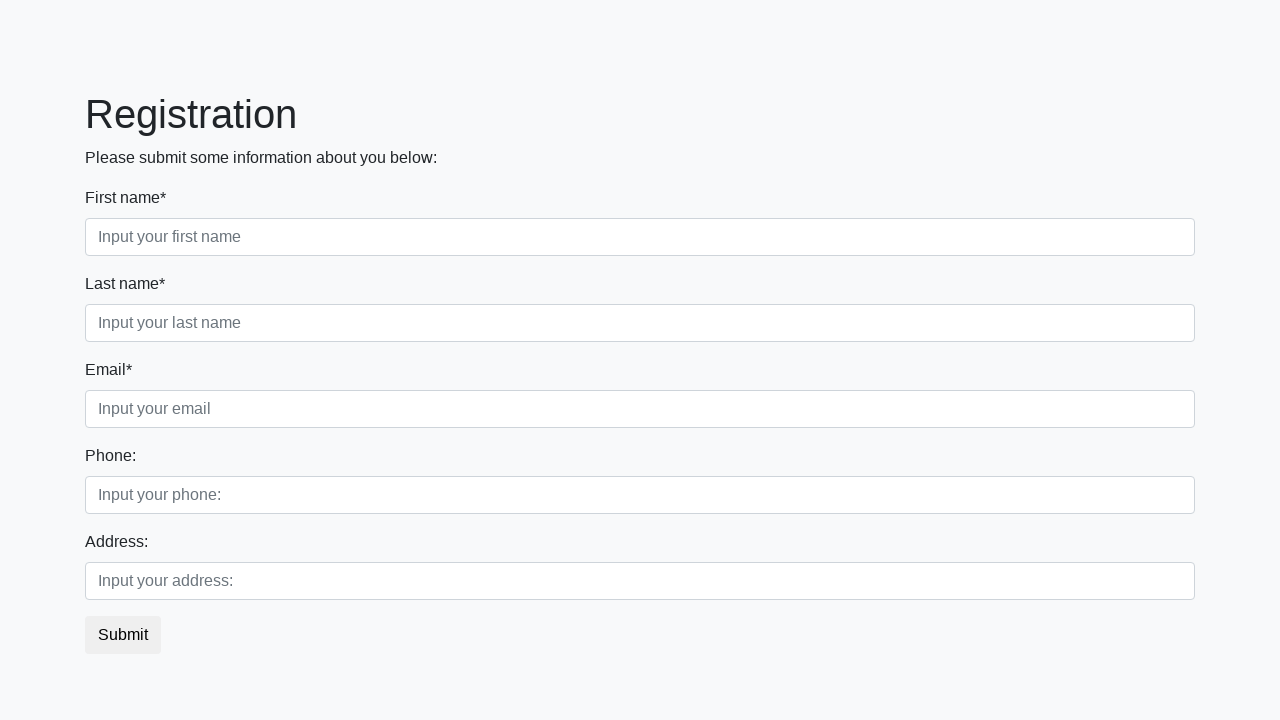

Navigated to registration form page
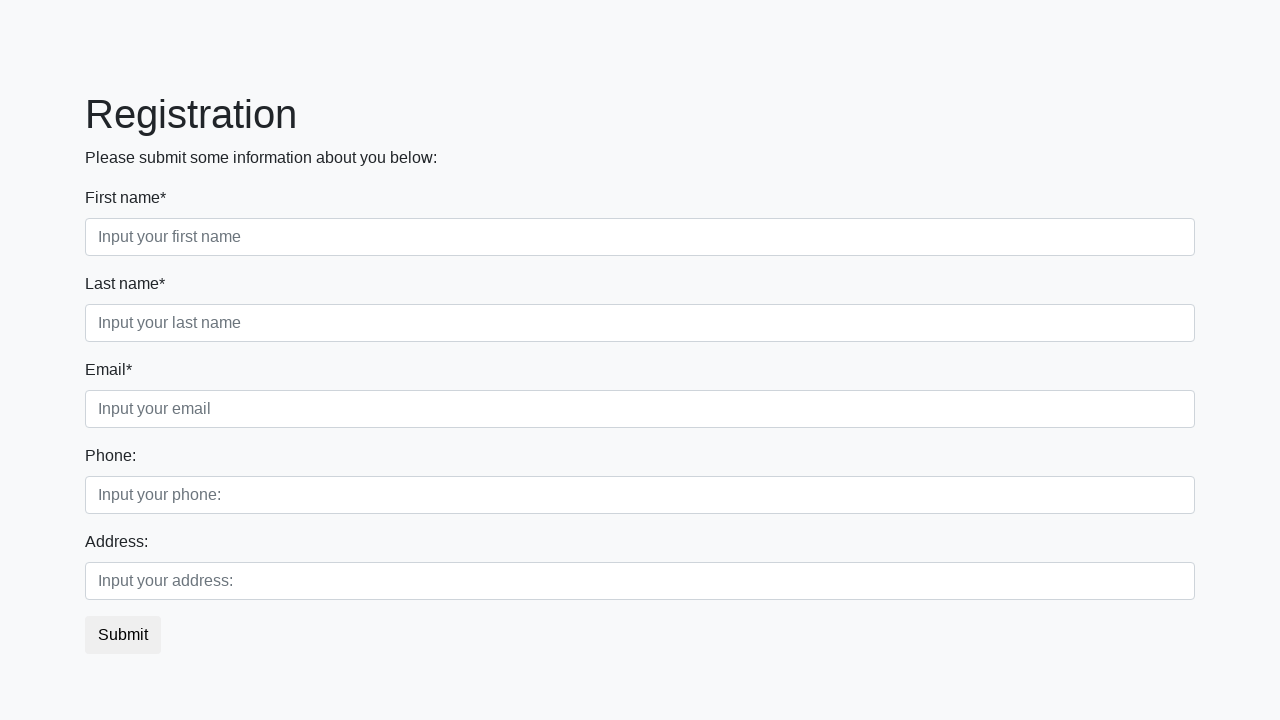

Filled in first name field with 'Ivan' on xpath=//*[@placeholder="Input your first name"]
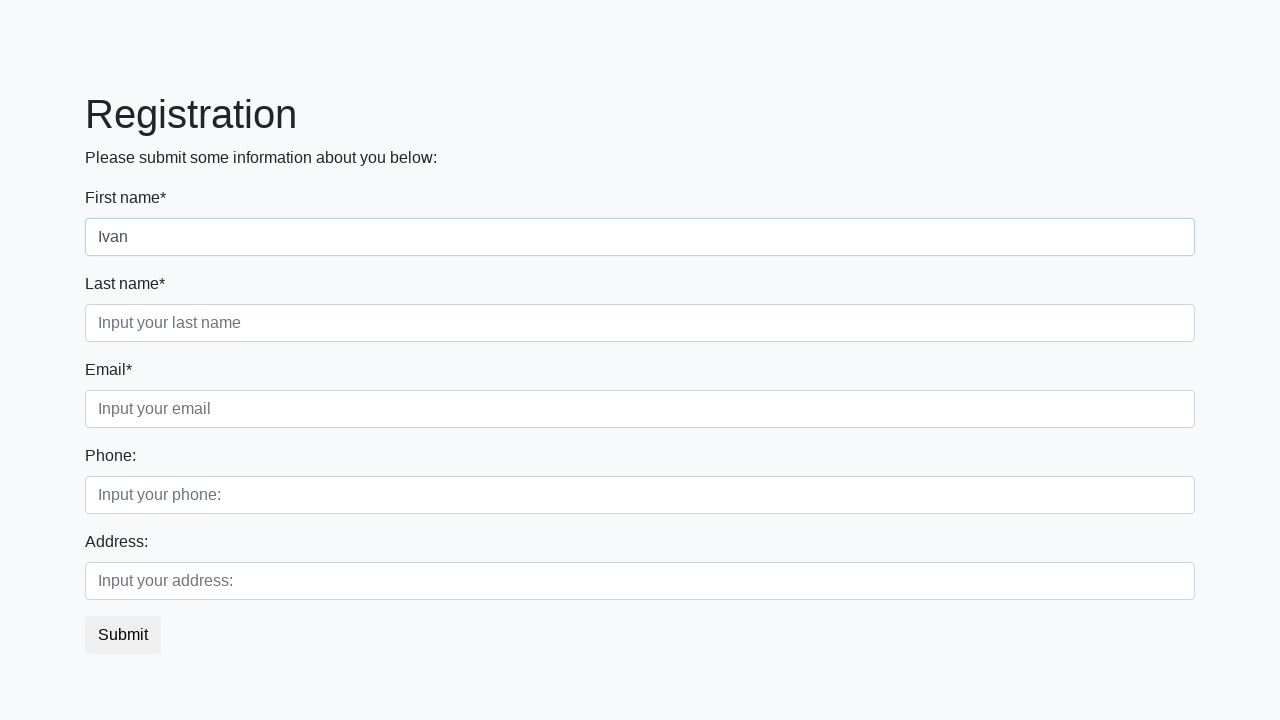

Filled in last name field with 'Petrov' on xpath=//*[@placeholder="Input your last name"]
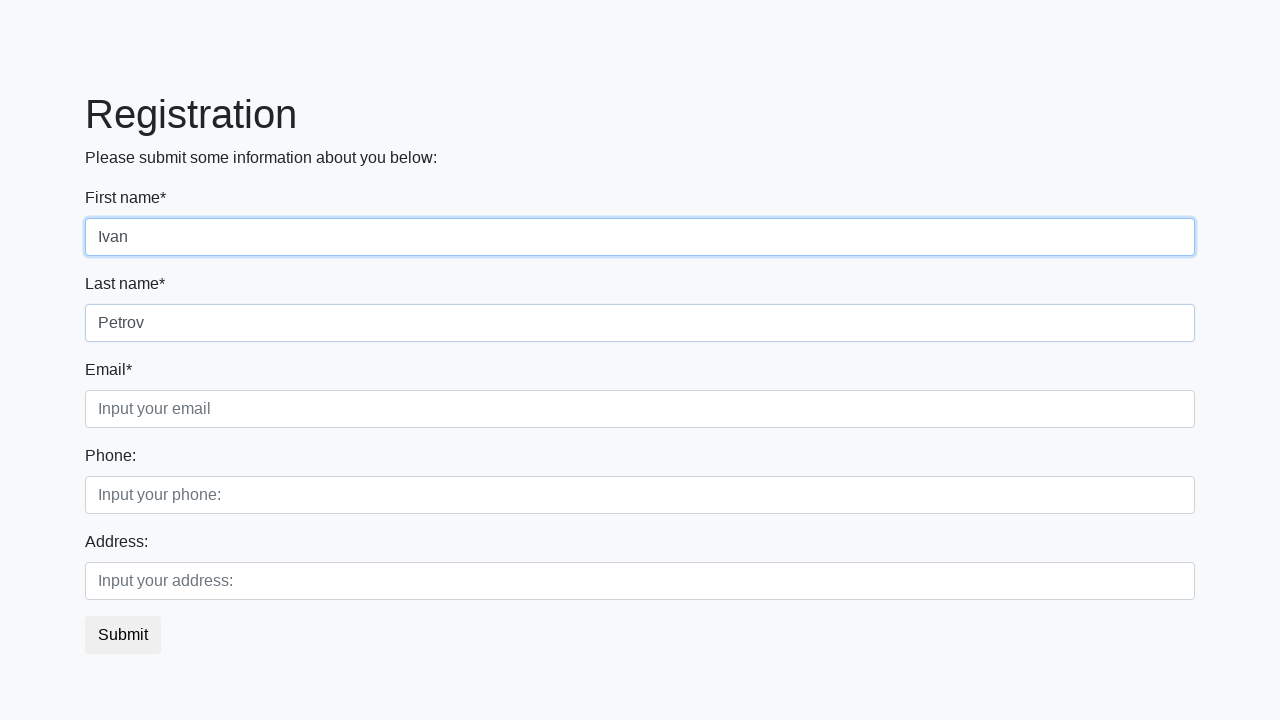

Filled in email field with 'test@test.test' on xpath=//*[@placeholder="Input your email"]
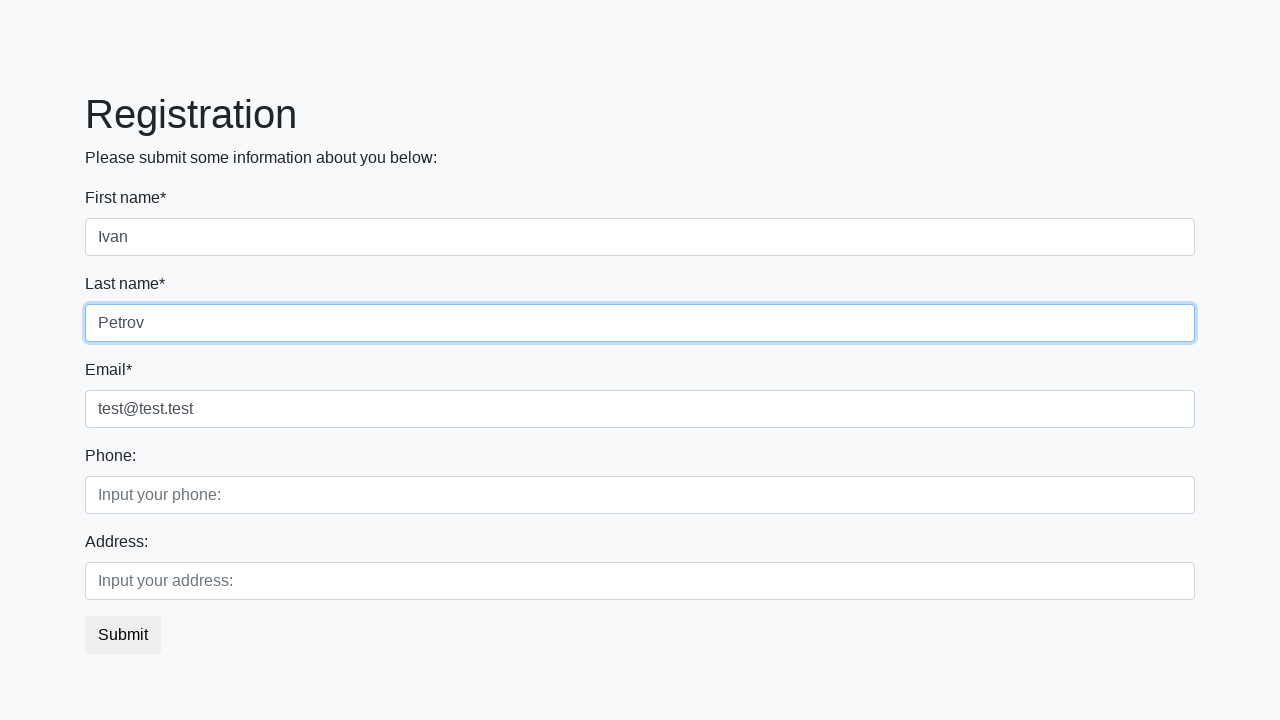

Filled in phone field with '+79999999999' on xpath=//*[@placeholder="Input your phone:"]
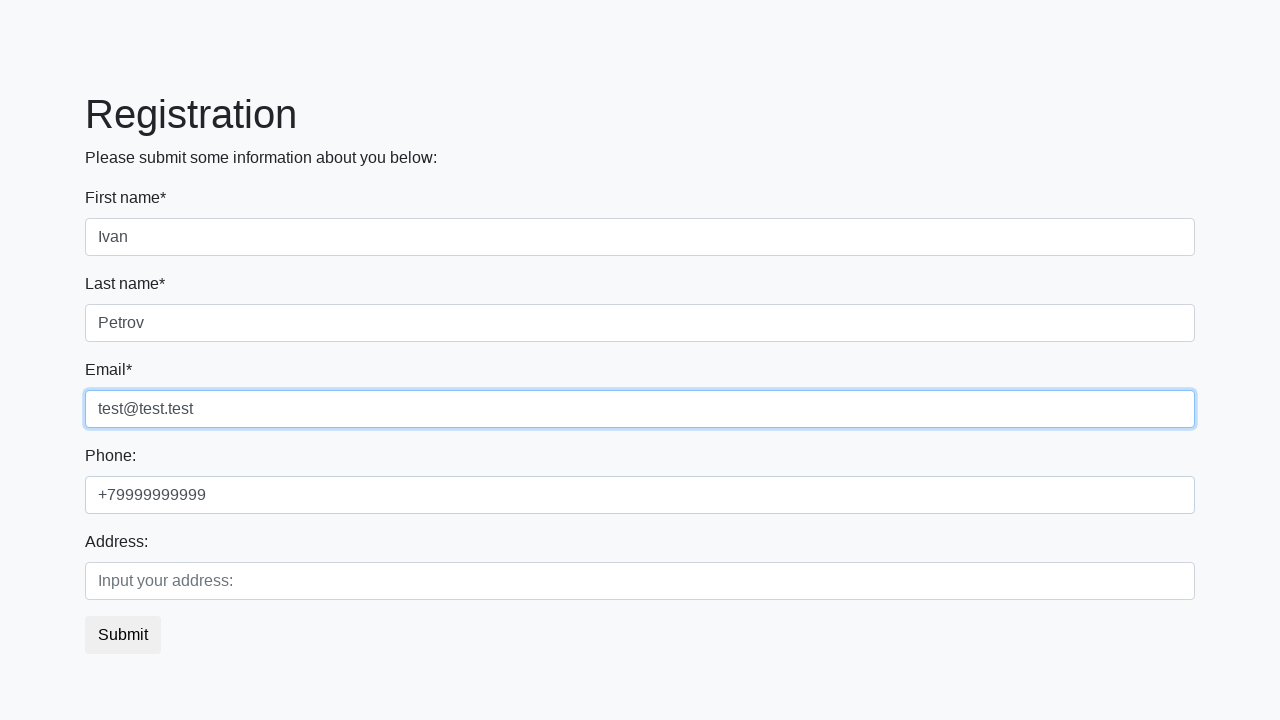

Filled in address field with 'Test' on xpath=//*[@placeholder="Input your address:"]
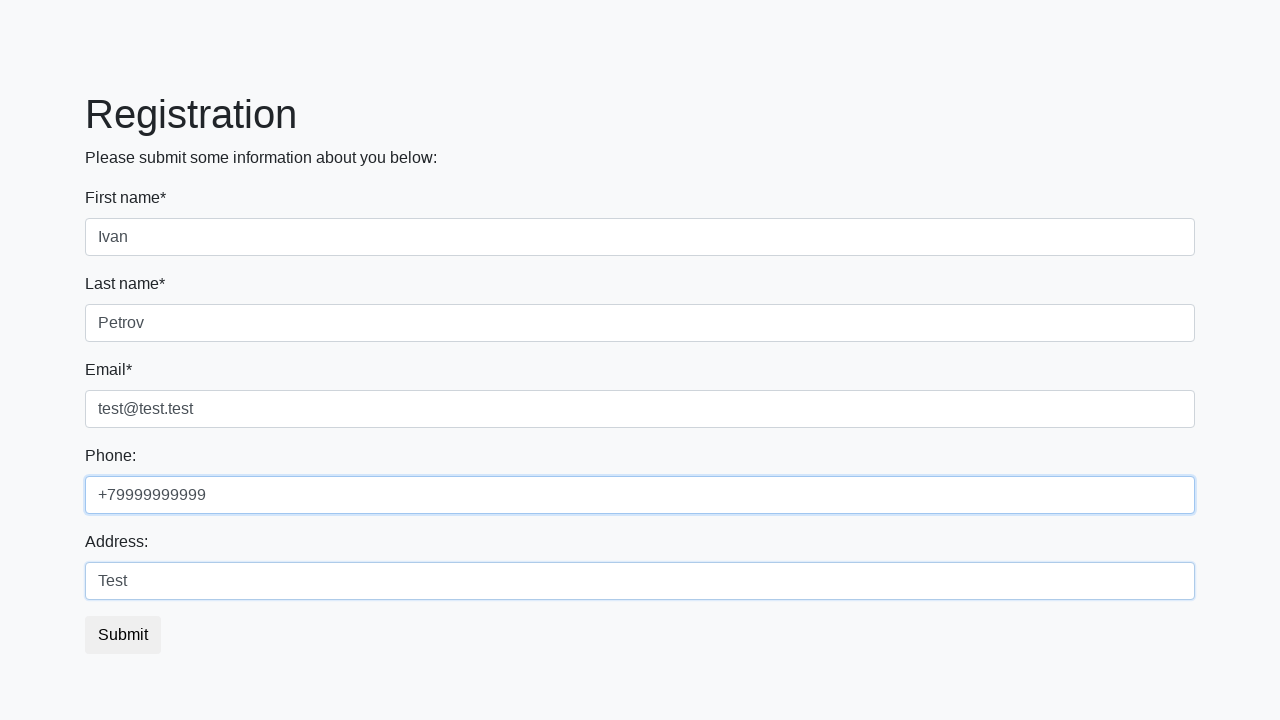

Clicked Submit button to register at (123, 635) on xpath=//*[text()="Submit"]
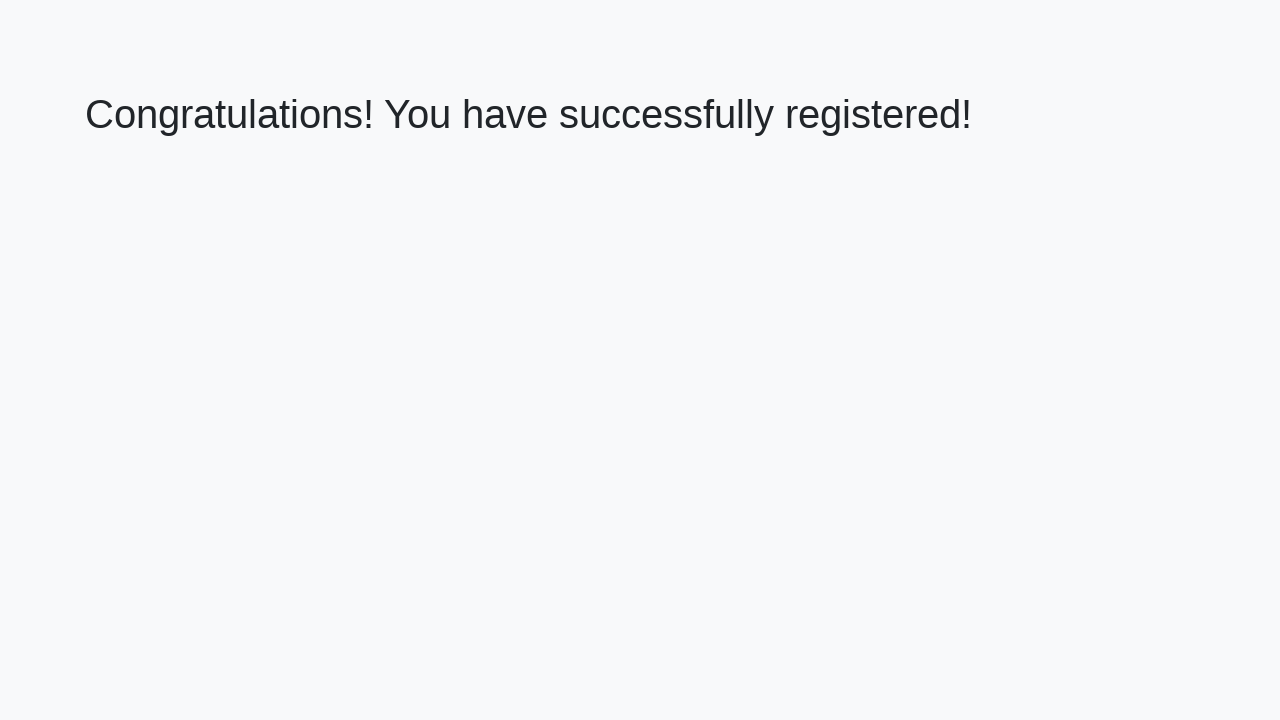

Success message heading loaded
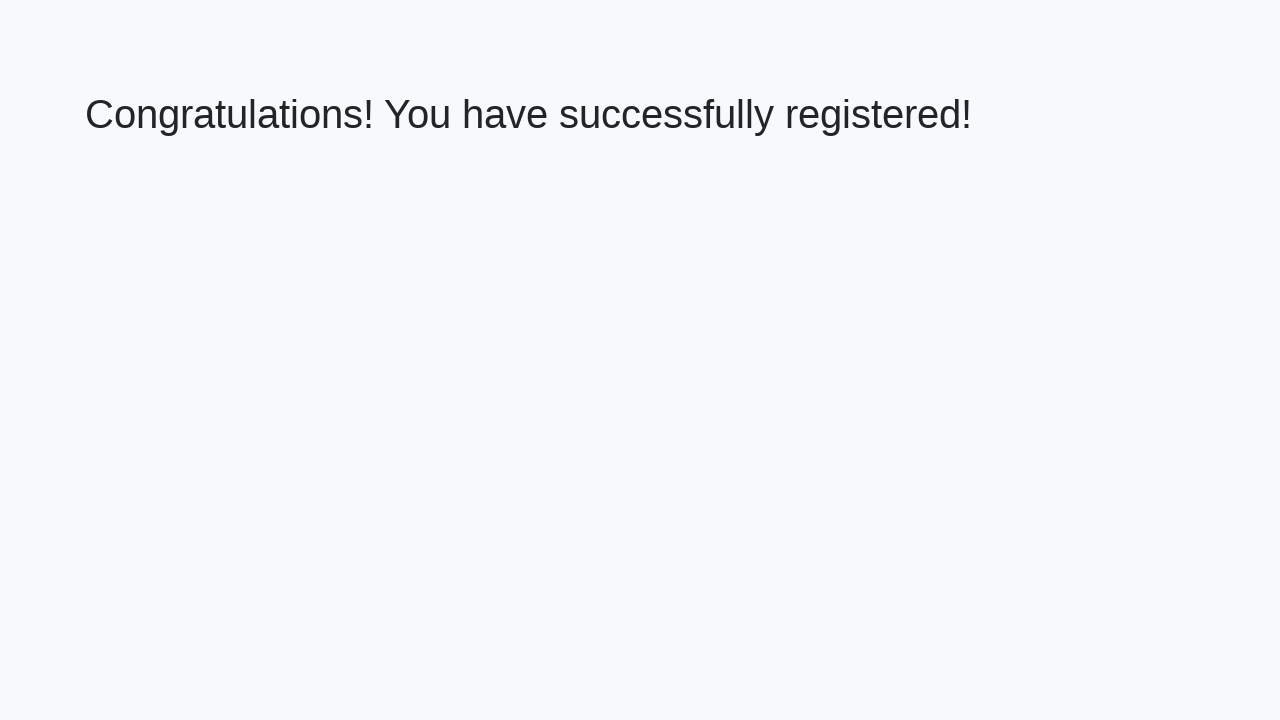

Verified success message: 'Congratulations! You have successfully registered!'
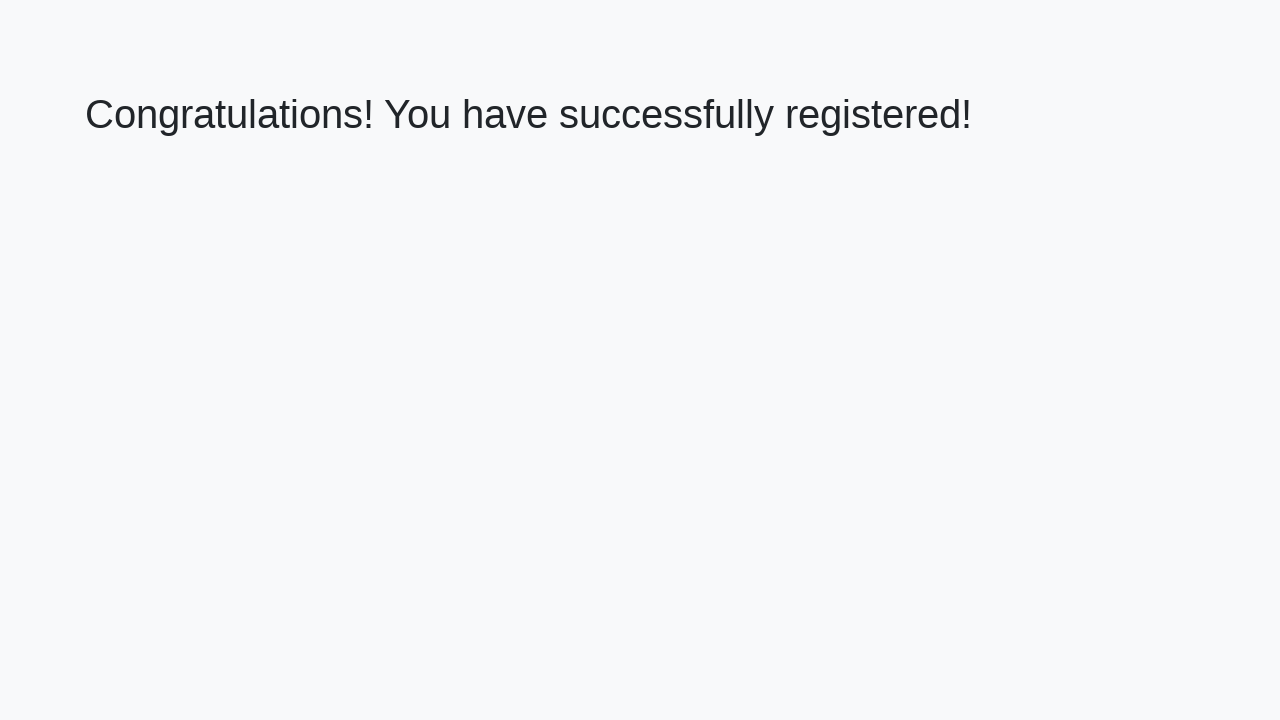

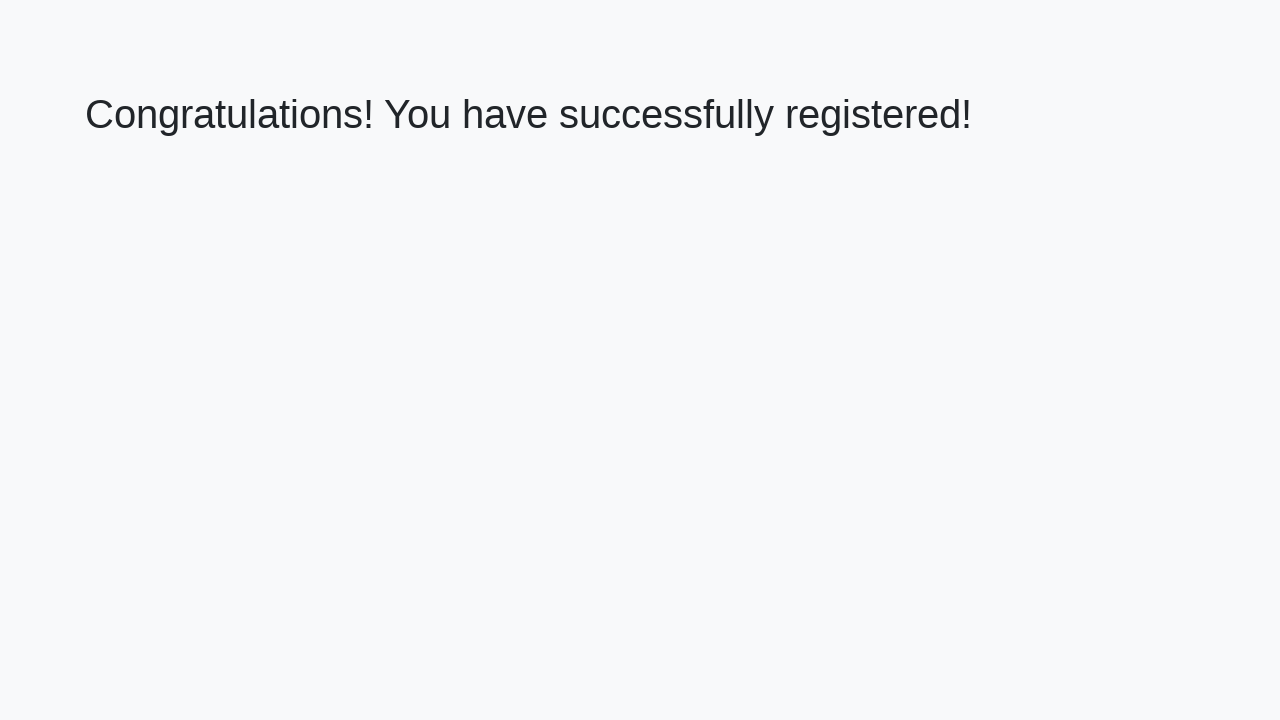